Tests navigation to the courses catalog page by clicking the video catalog menu icon

Starting URL: https://itvdn.com/ru

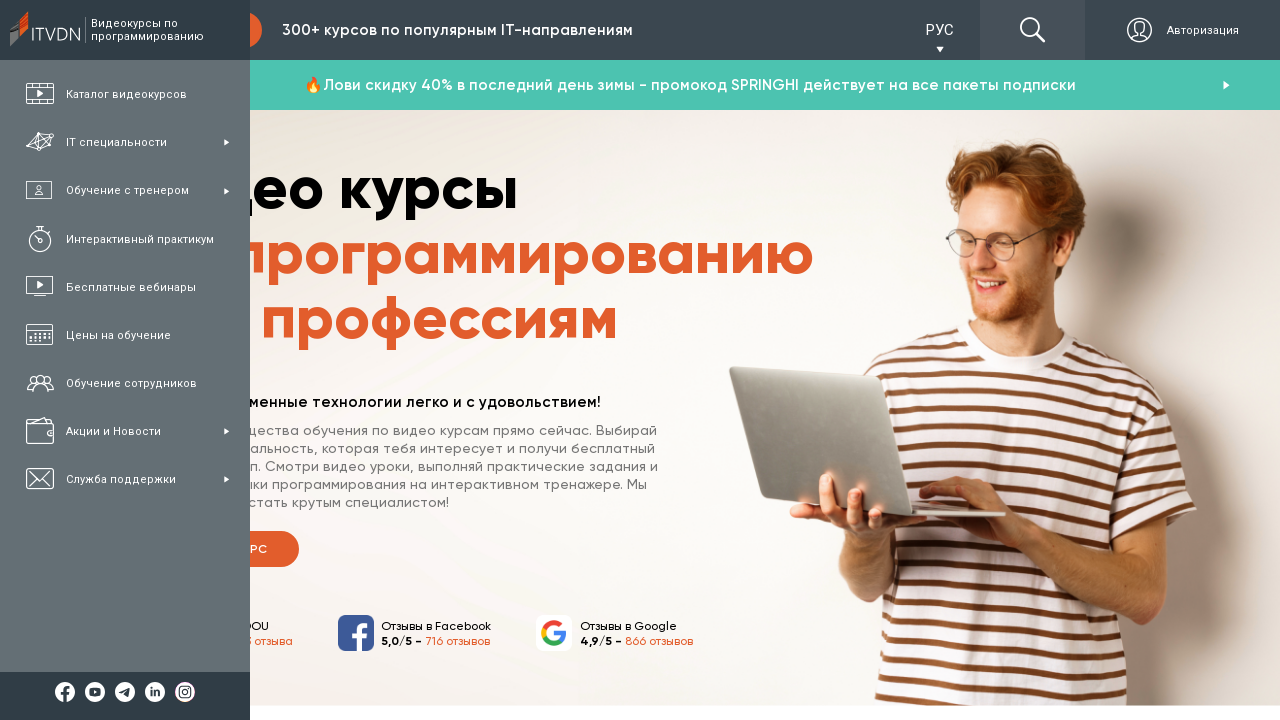

Clicked the video catalog menu icon at (40, 94) on .itvdnicon-video-catalog.menu-item-icon
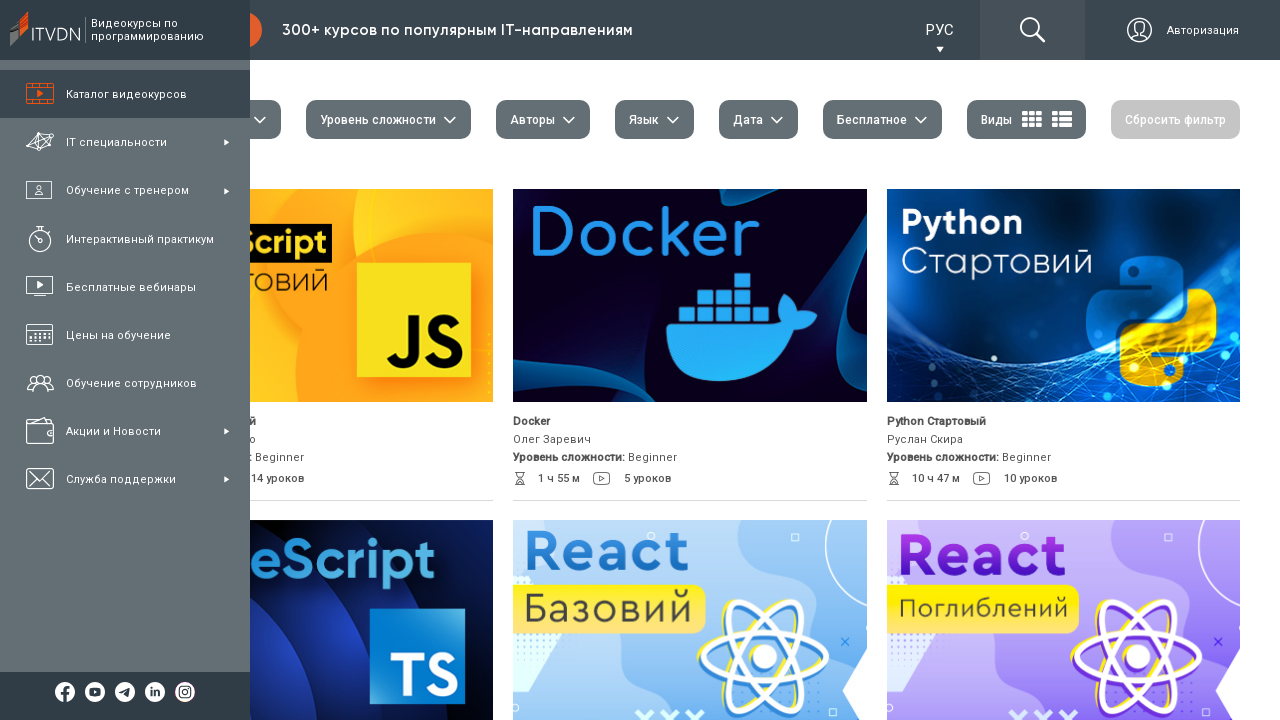

Waited for page to fully load
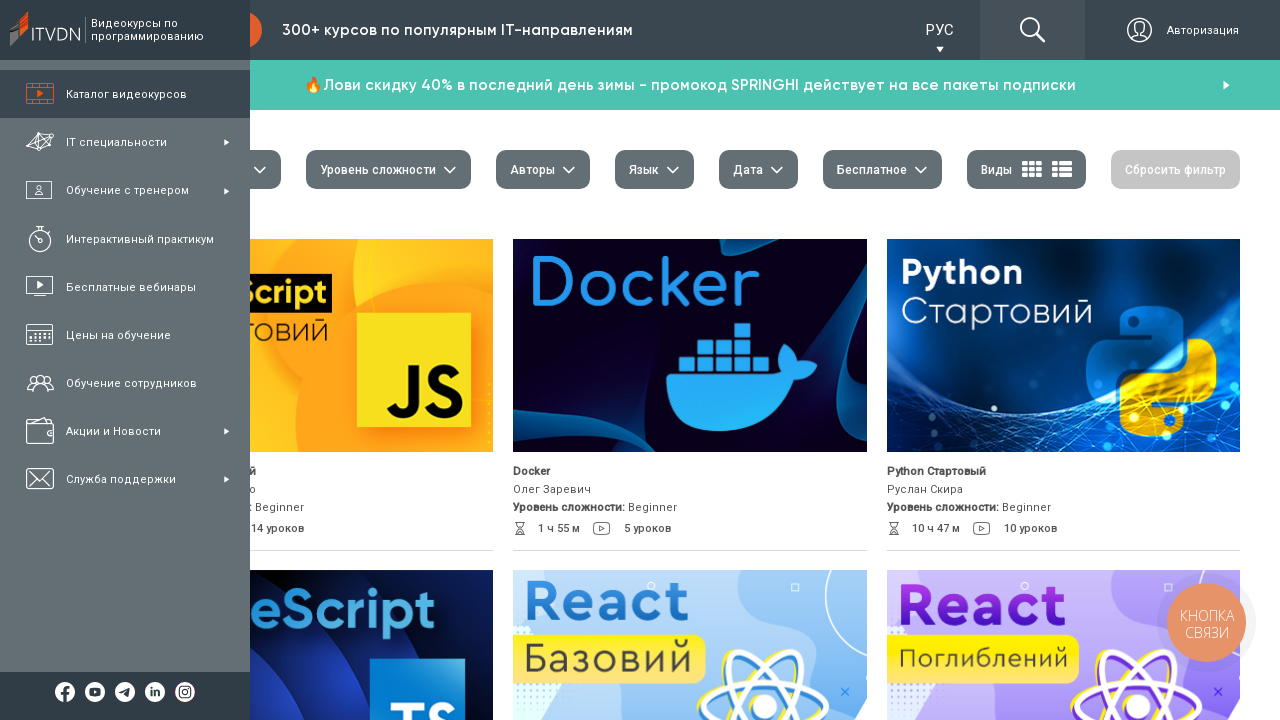

Verified page title is 'Курсы программирования: каталог курсов по сложности, стоимости и авторству'
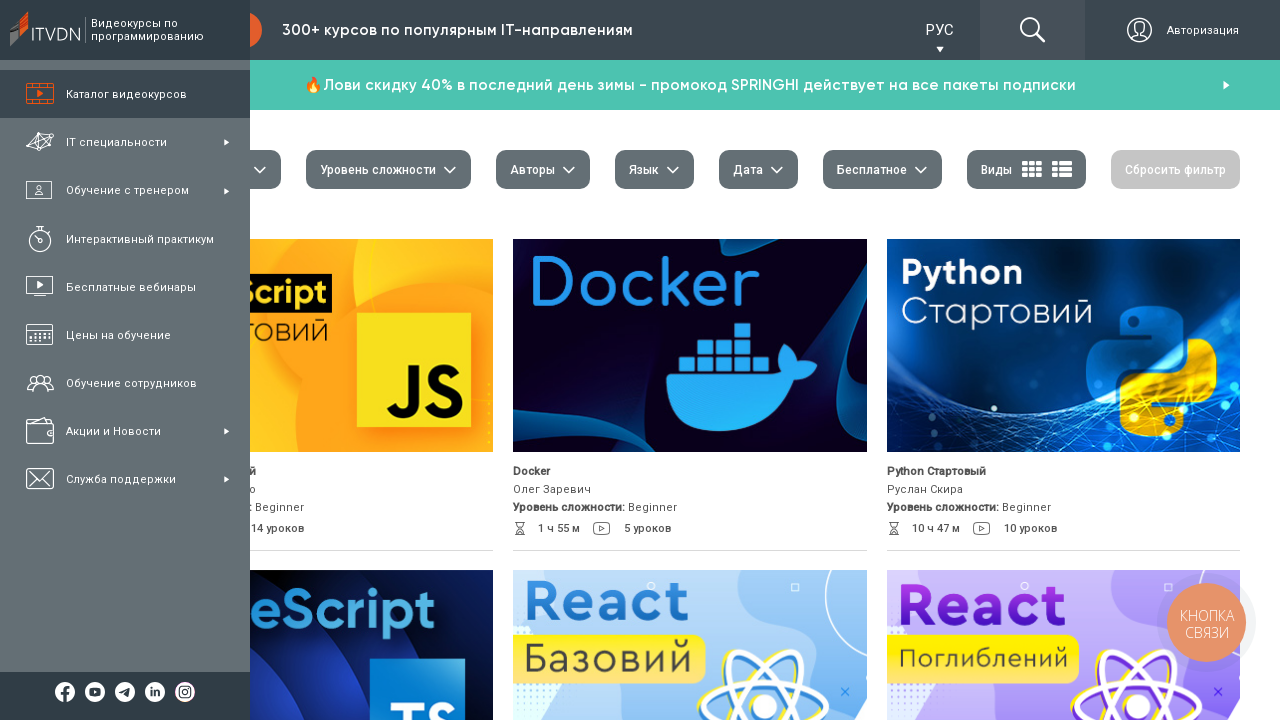

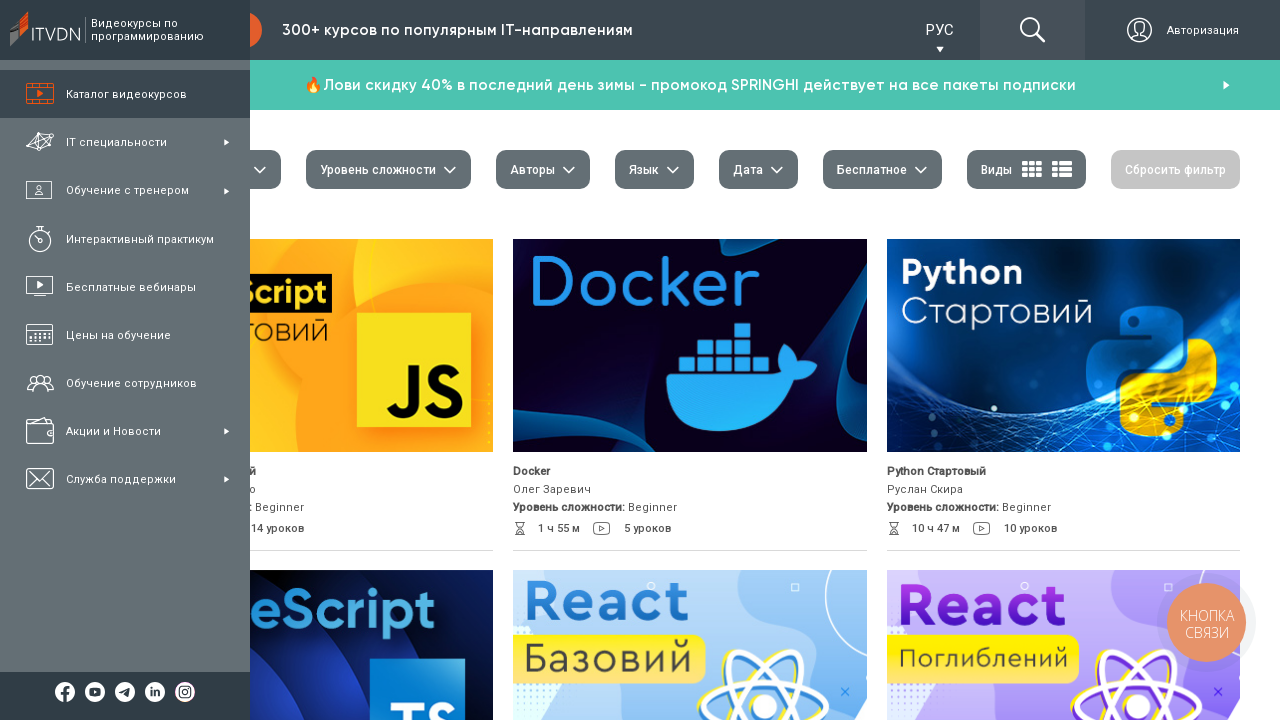